Simple test that navigates to the Selenium official website and maximizes the browser window

Starting URL: https://selenium.dev/

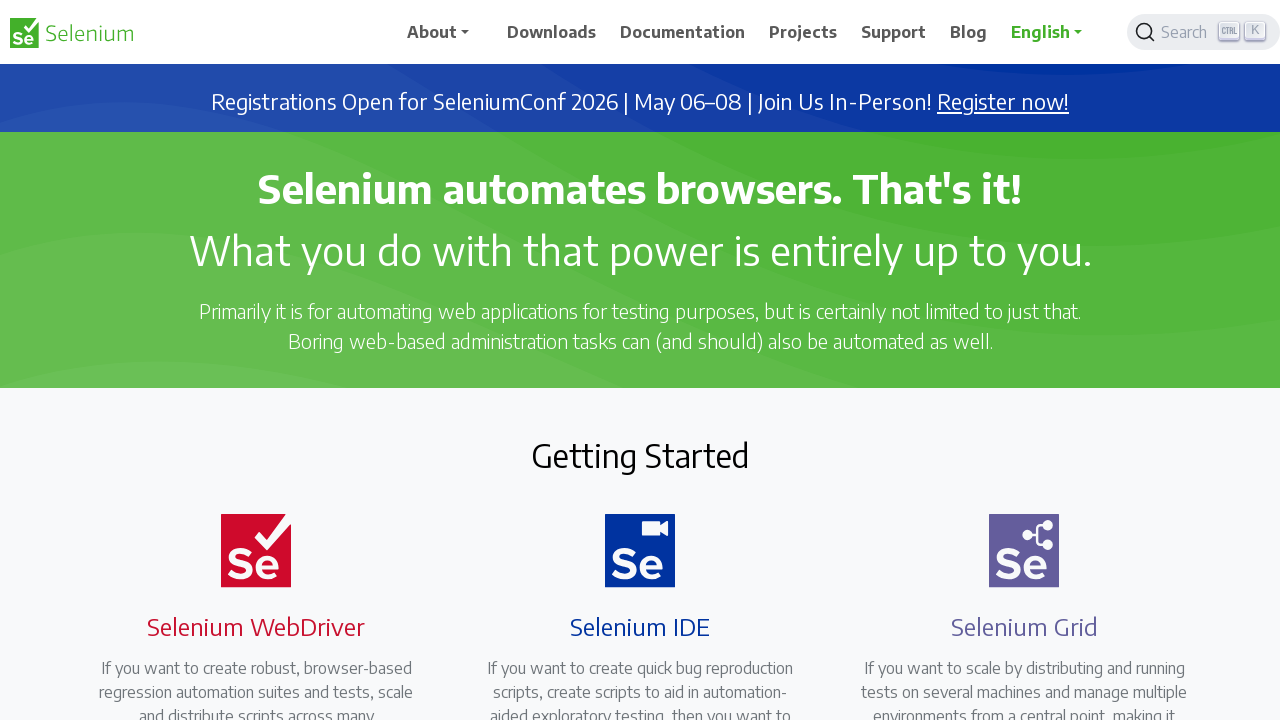

Navigated to Selenium official website
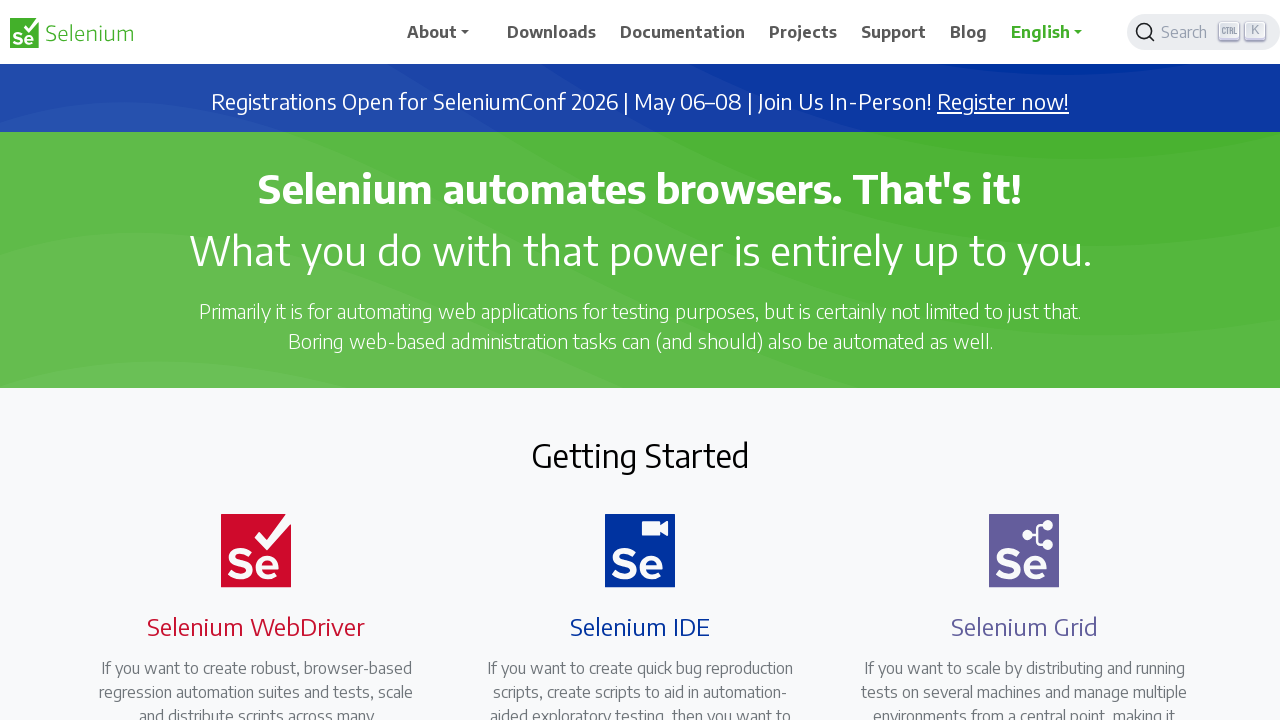

Maximized browser window to 1920x1080
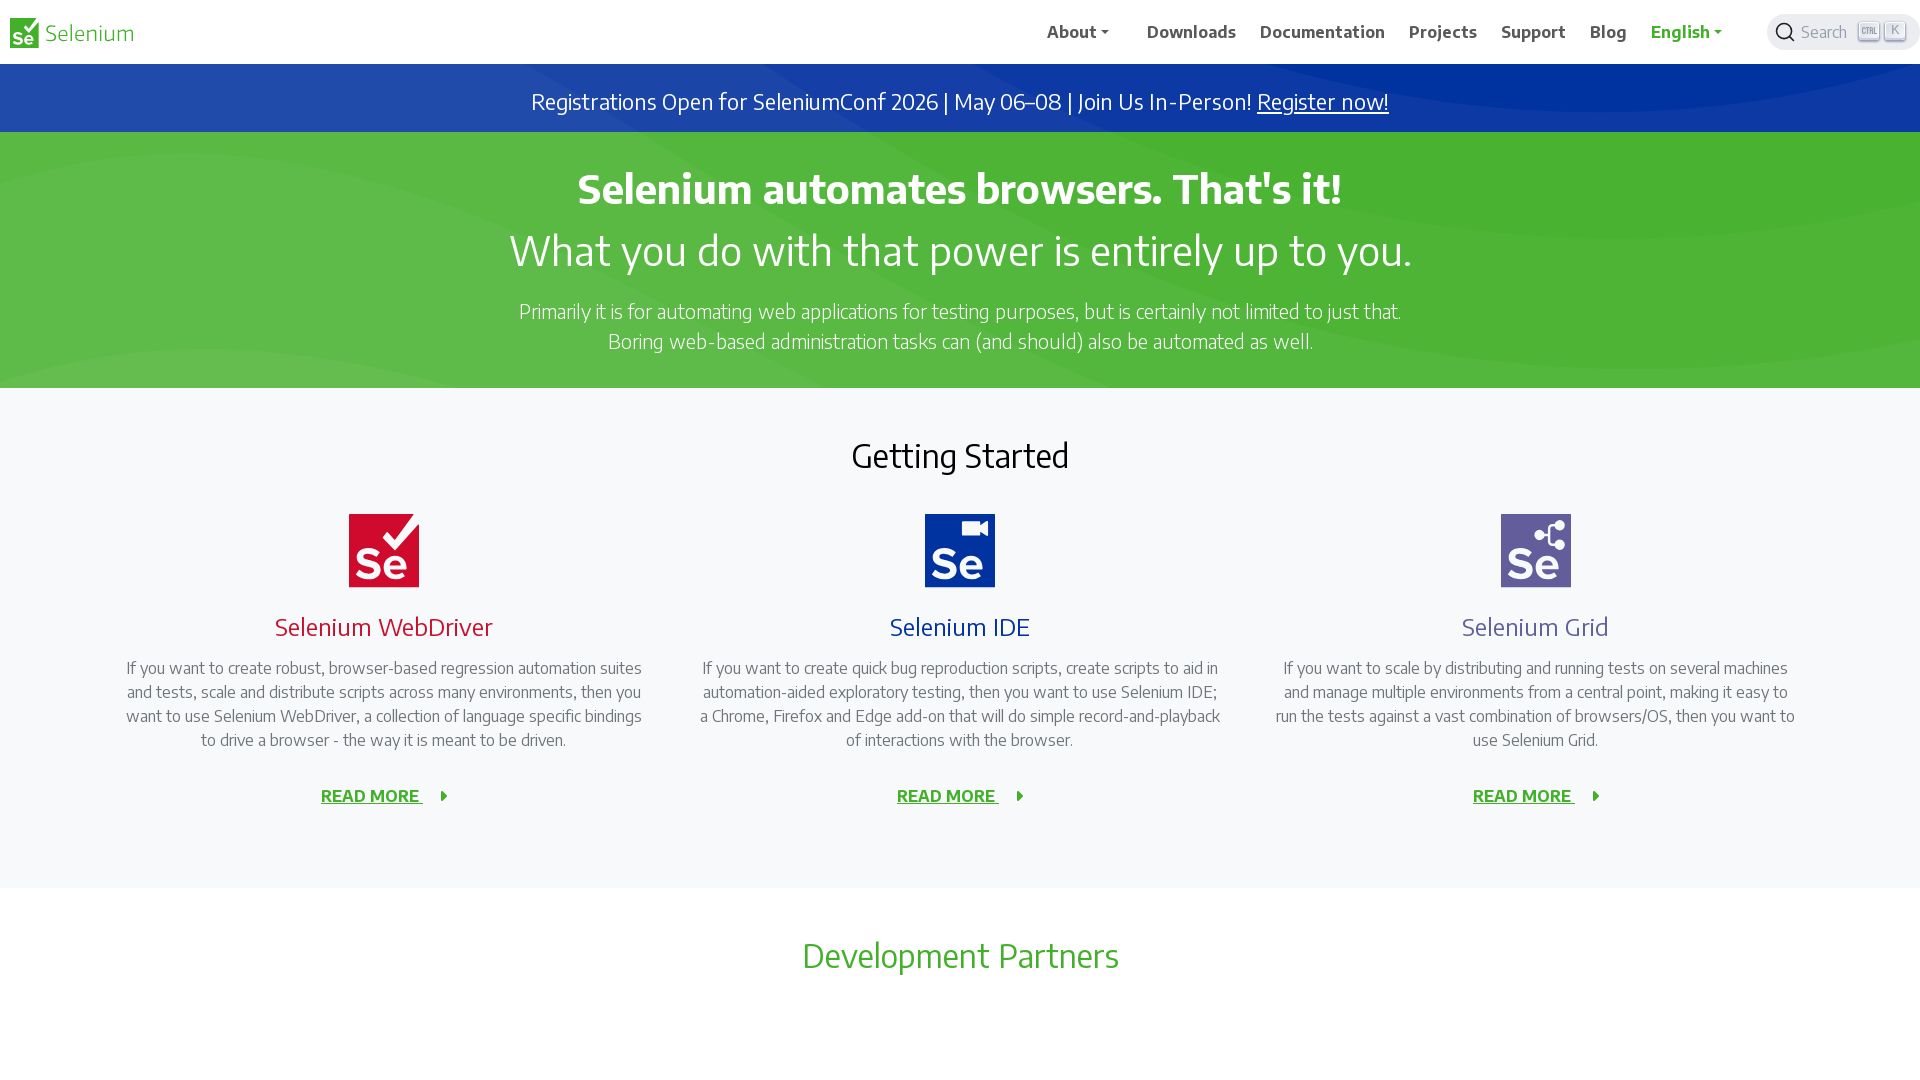

Page fully loaded - domcontentloaded state reached
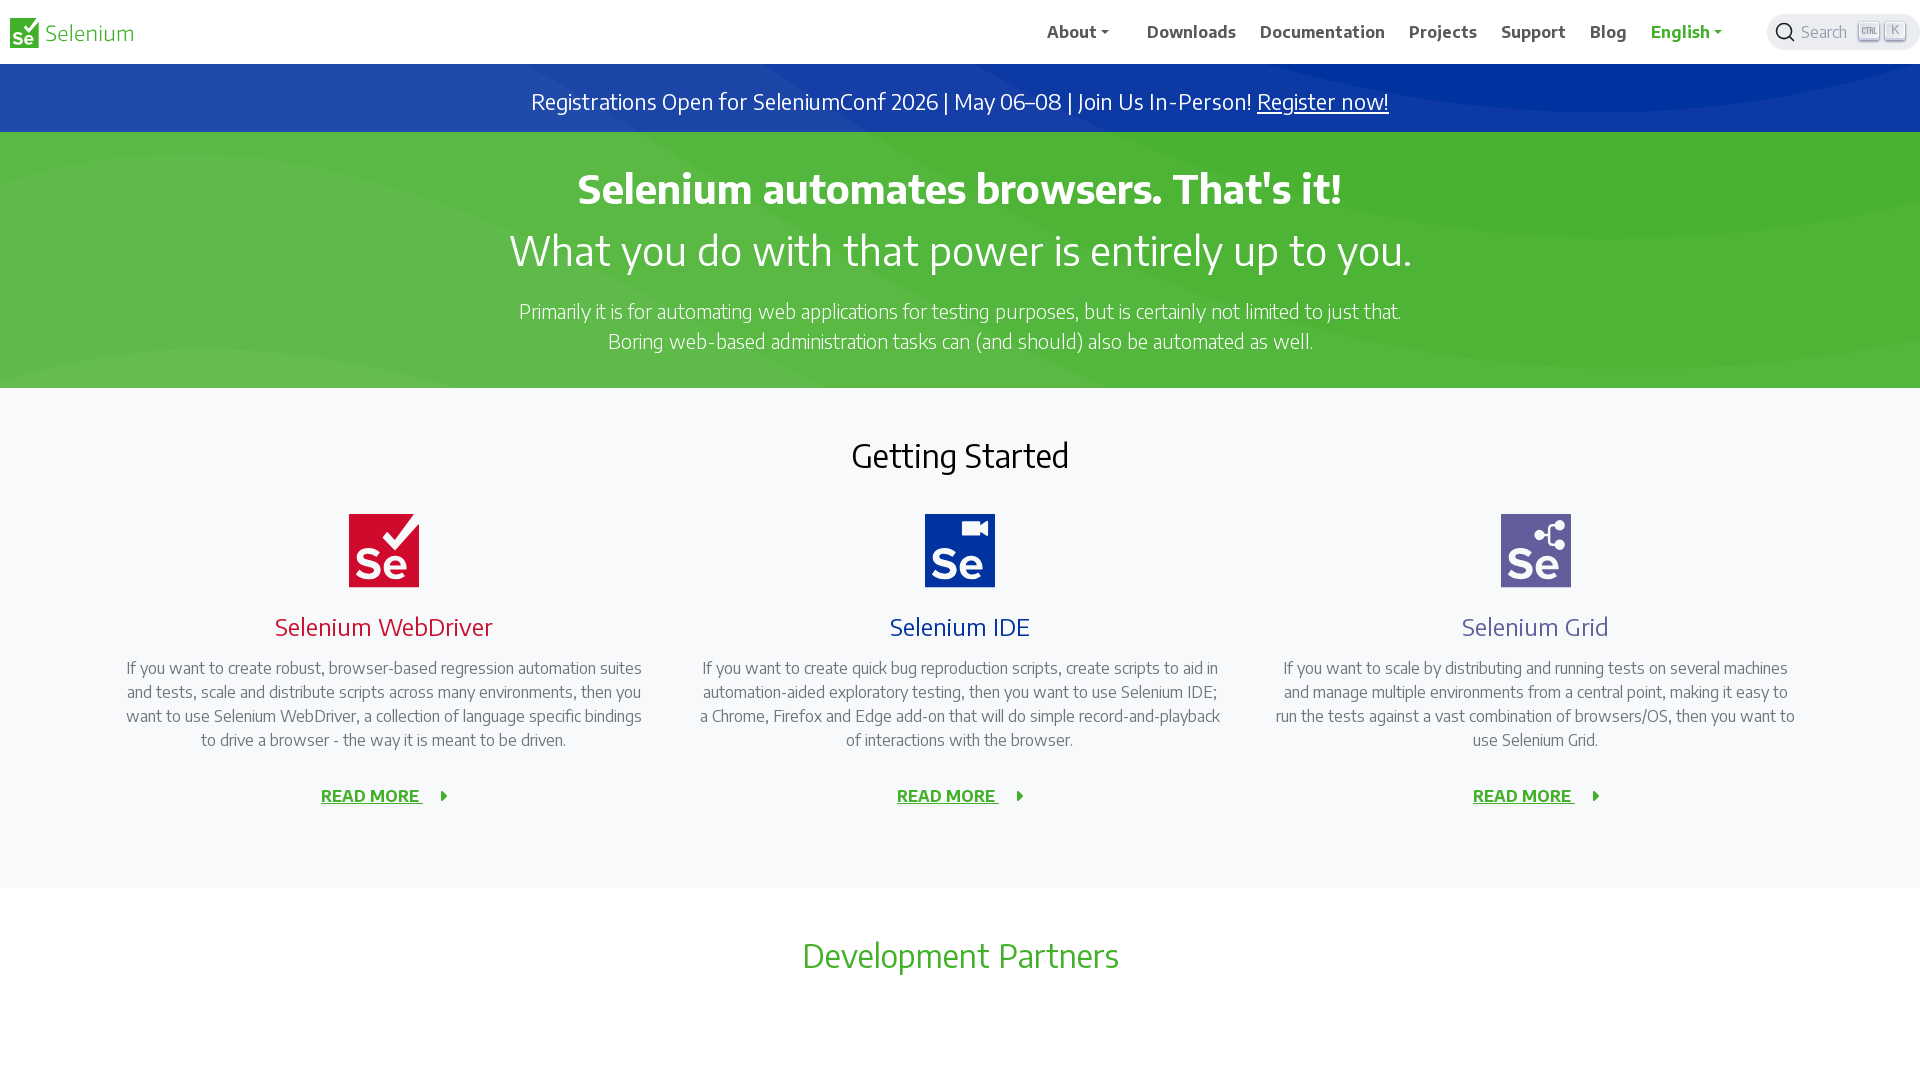

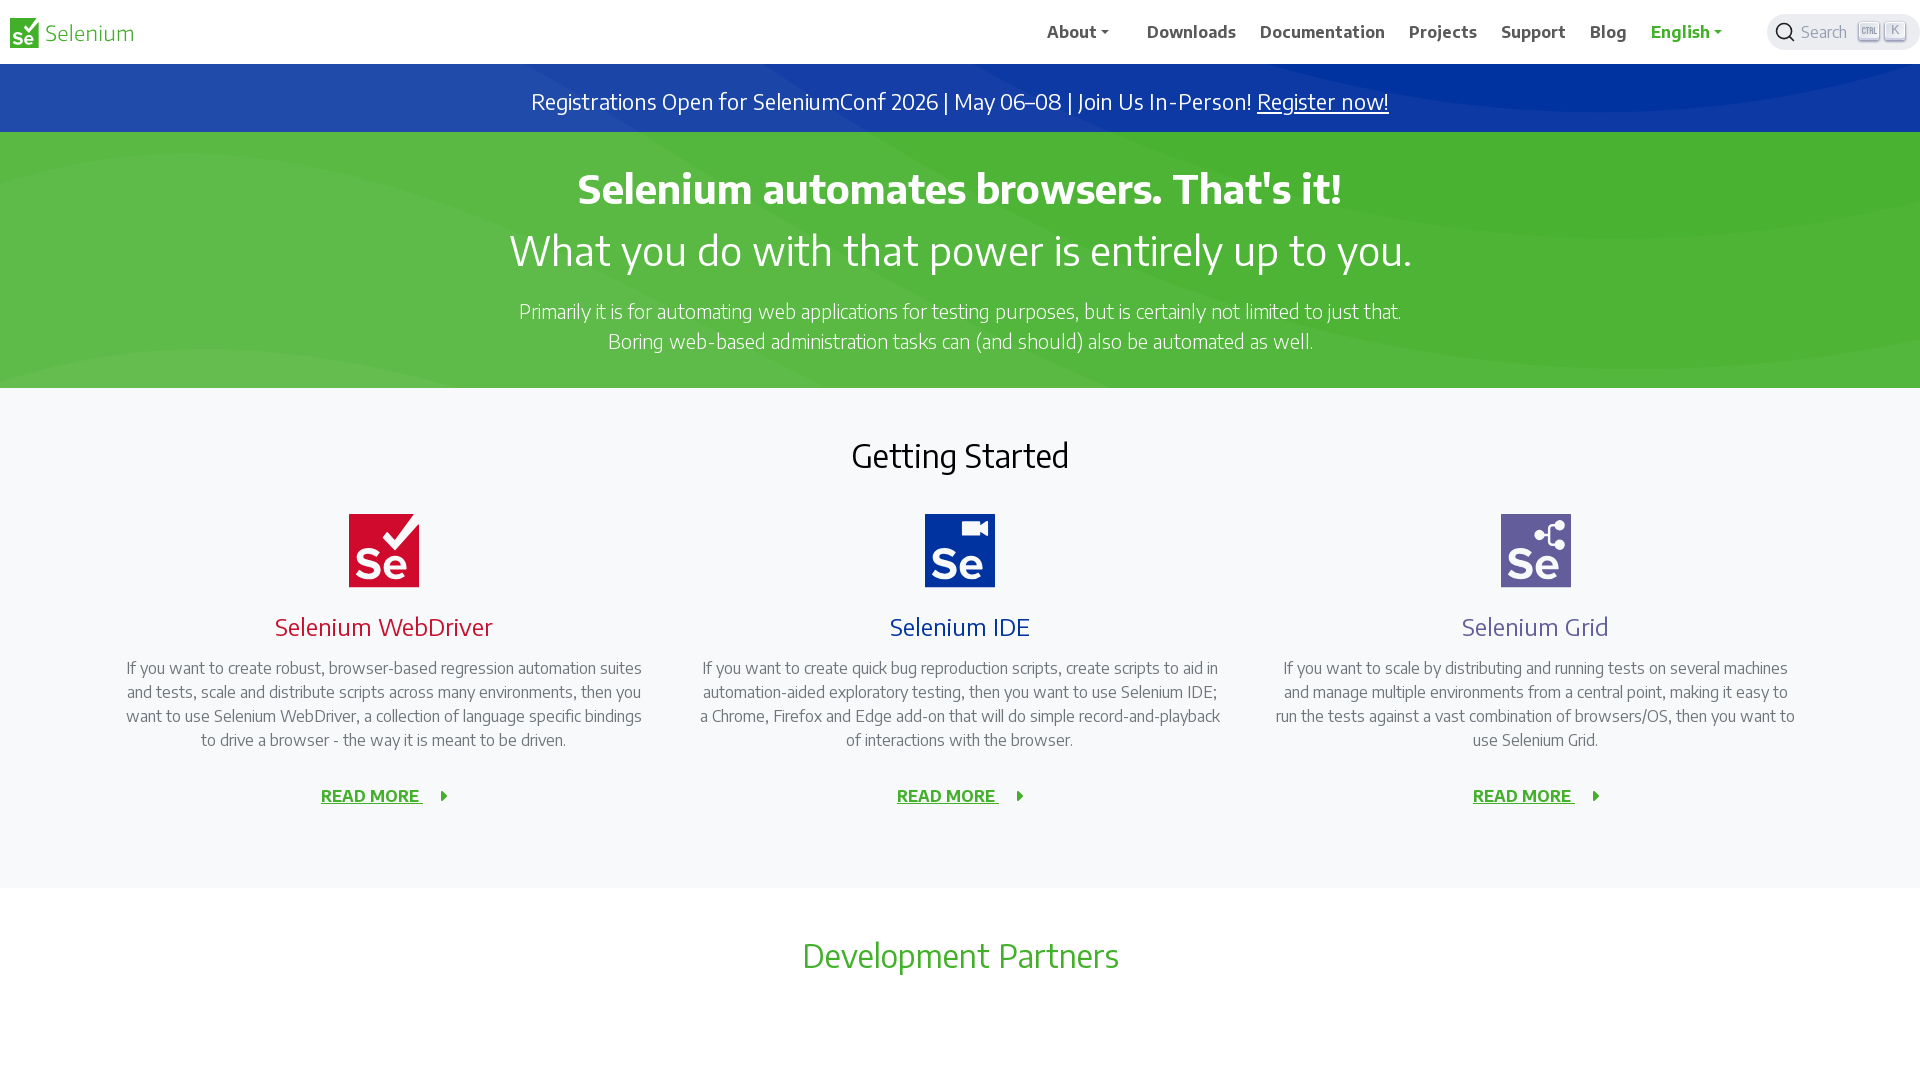